Tests alert popup handling by clicking a button to trigger an alert and then accepting it

Starting URL: https://demoqa.com/alerts

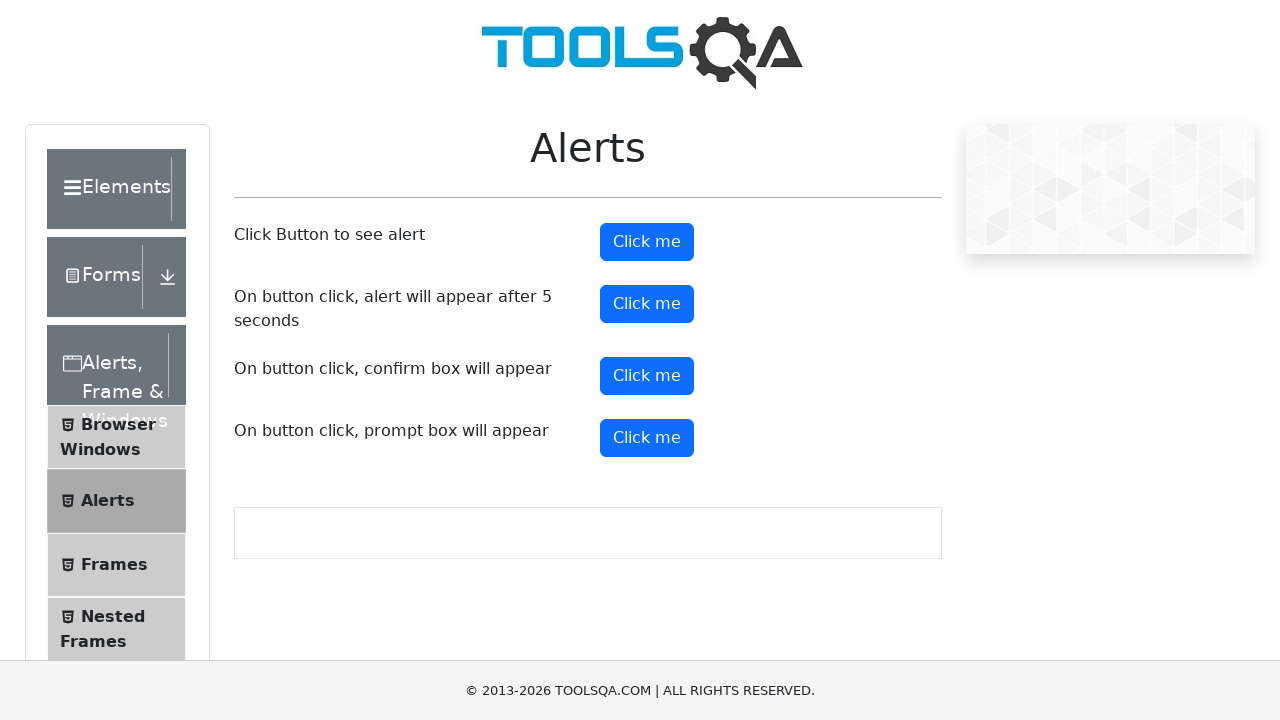

Navigated to https://demoqa.com/alerts
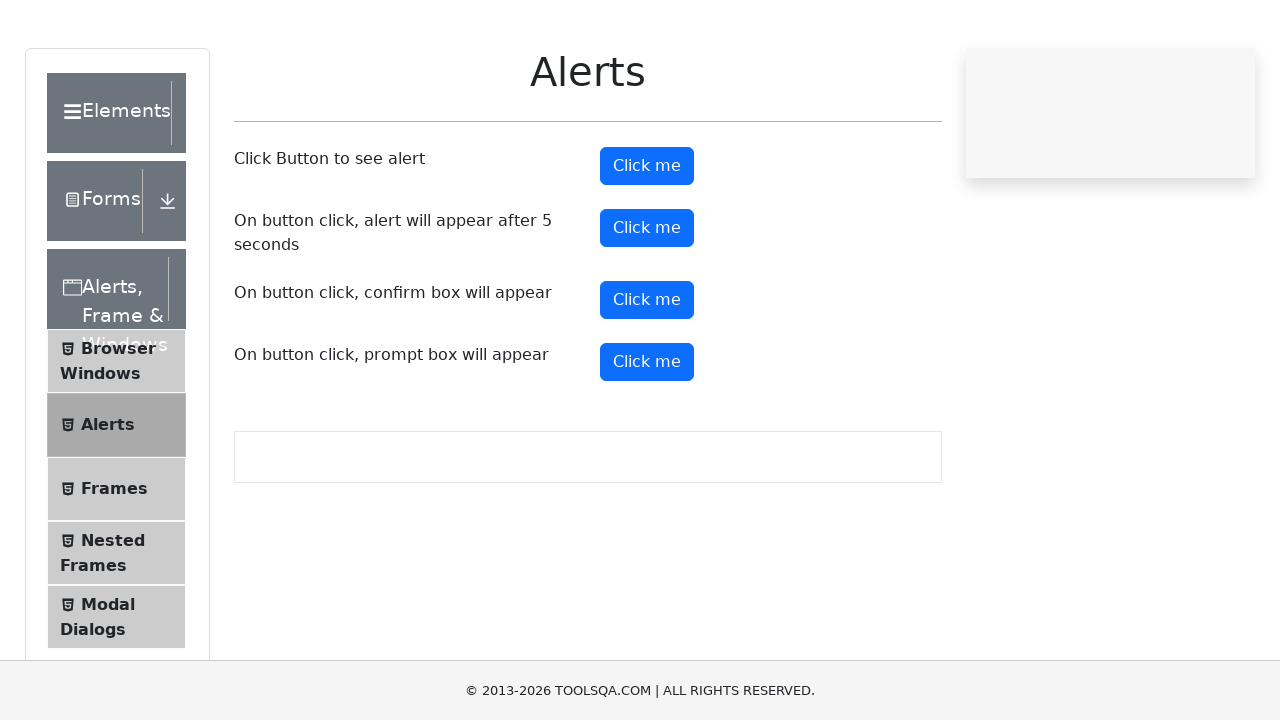

Clicked alert button to trigger popup at (647, 242) on button#alertButton
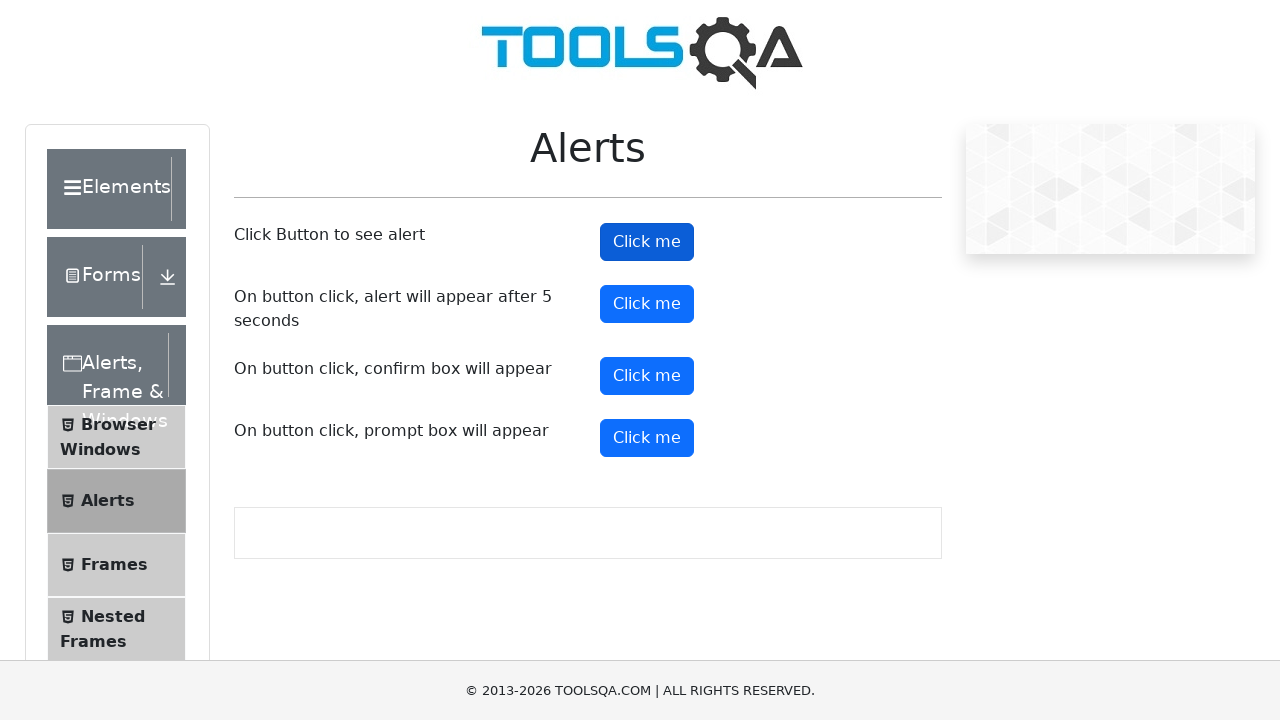

Set up dialog handler to accept alert popup
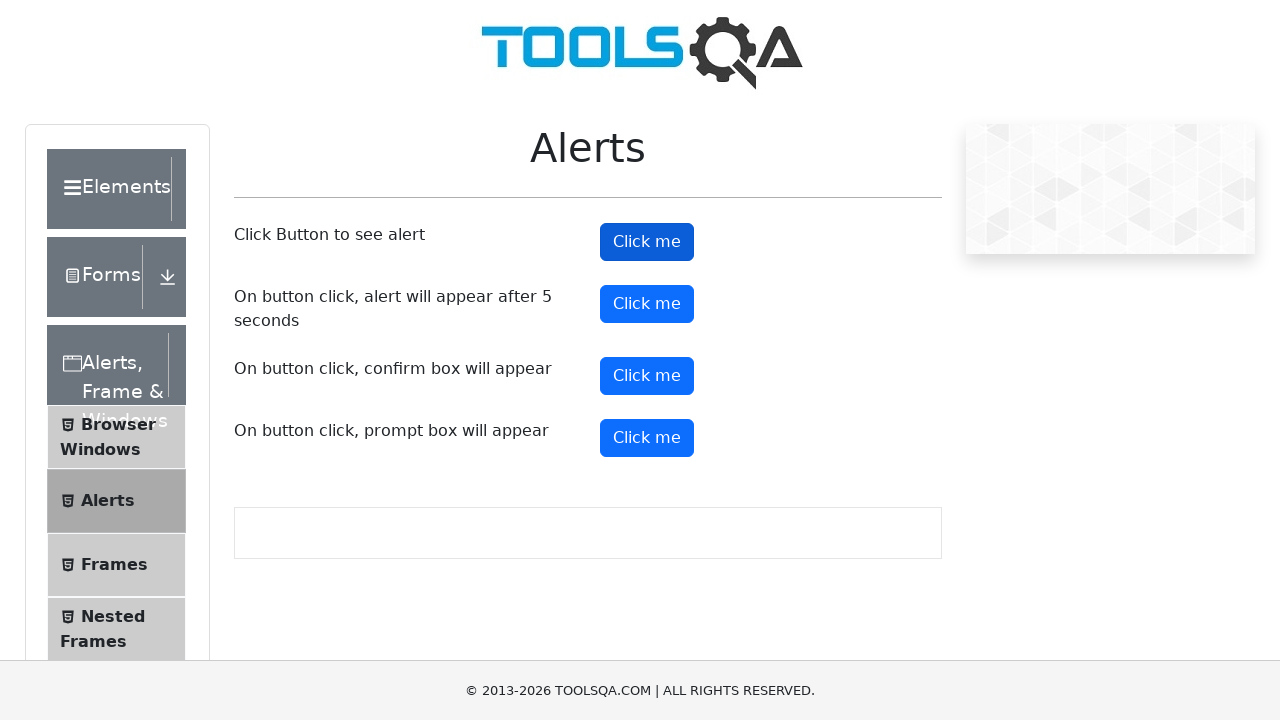

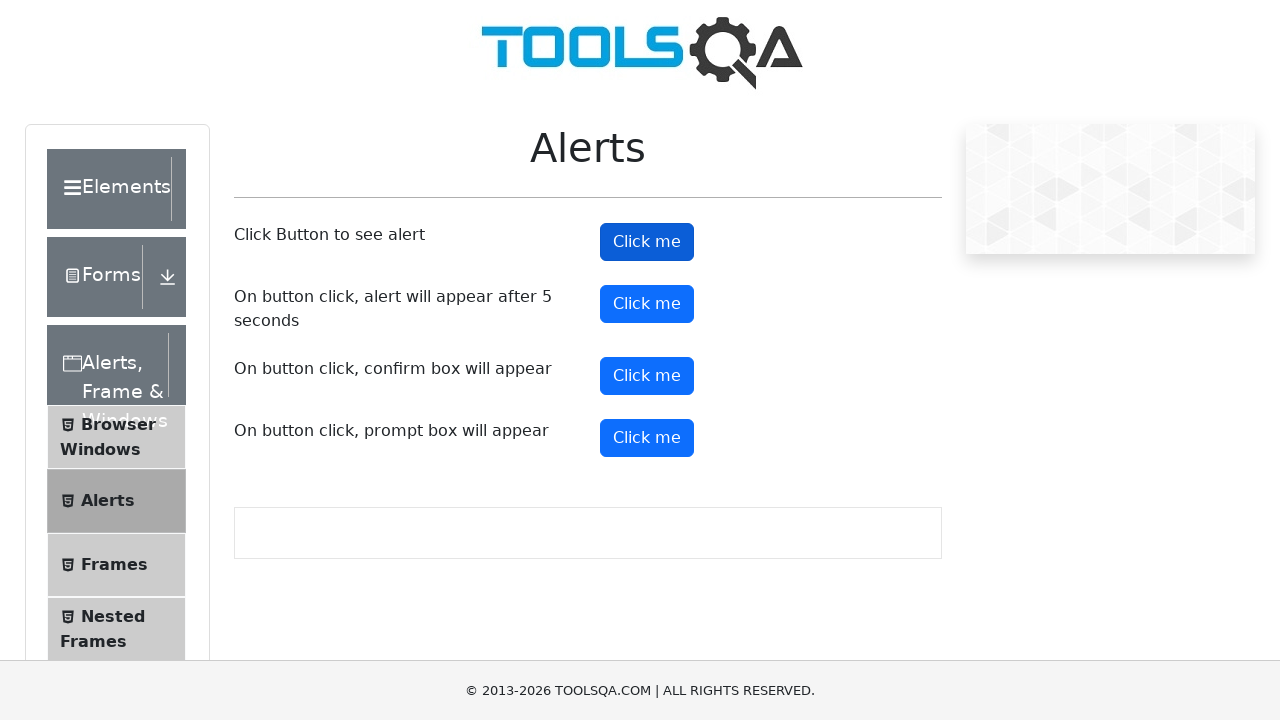